Tests keyboard shortcuts functionality by entering text in first input box, copying it using Ctrl+A and Ctrl+C, then pasting into second input box using Ctrl+V

Starting URL: https://text-compare.com/

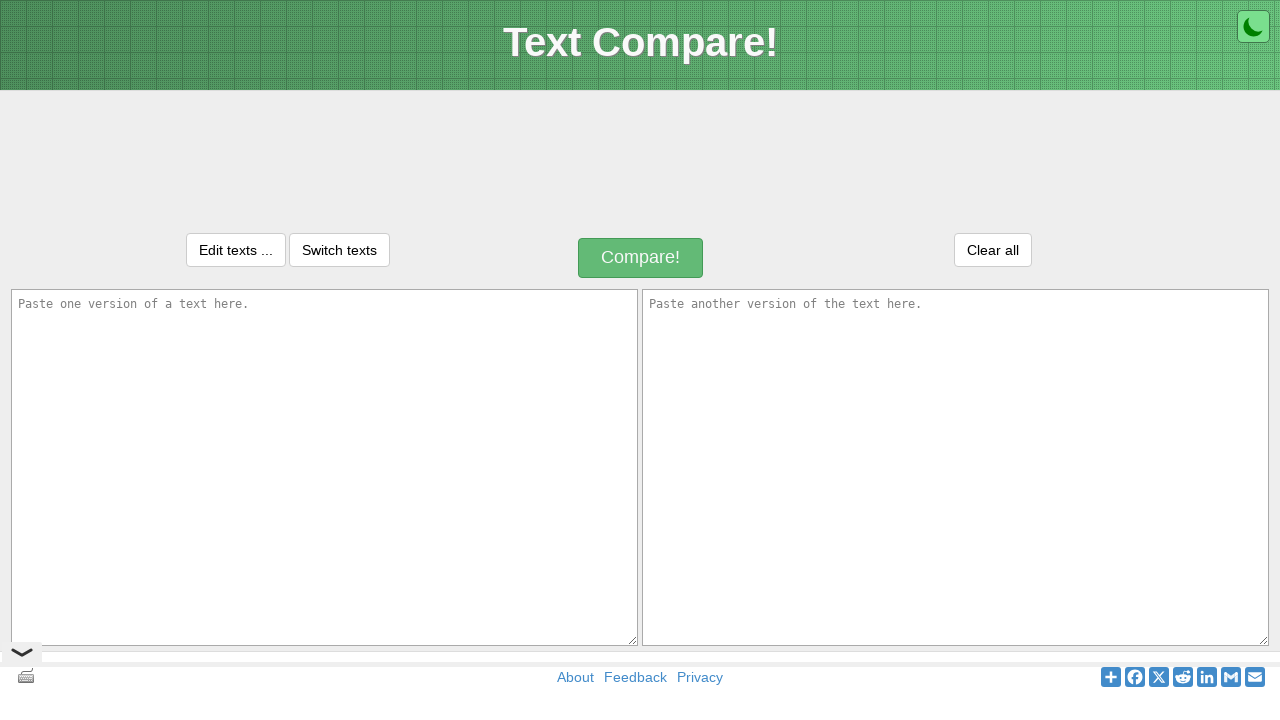

Located input boxes by ID selectors
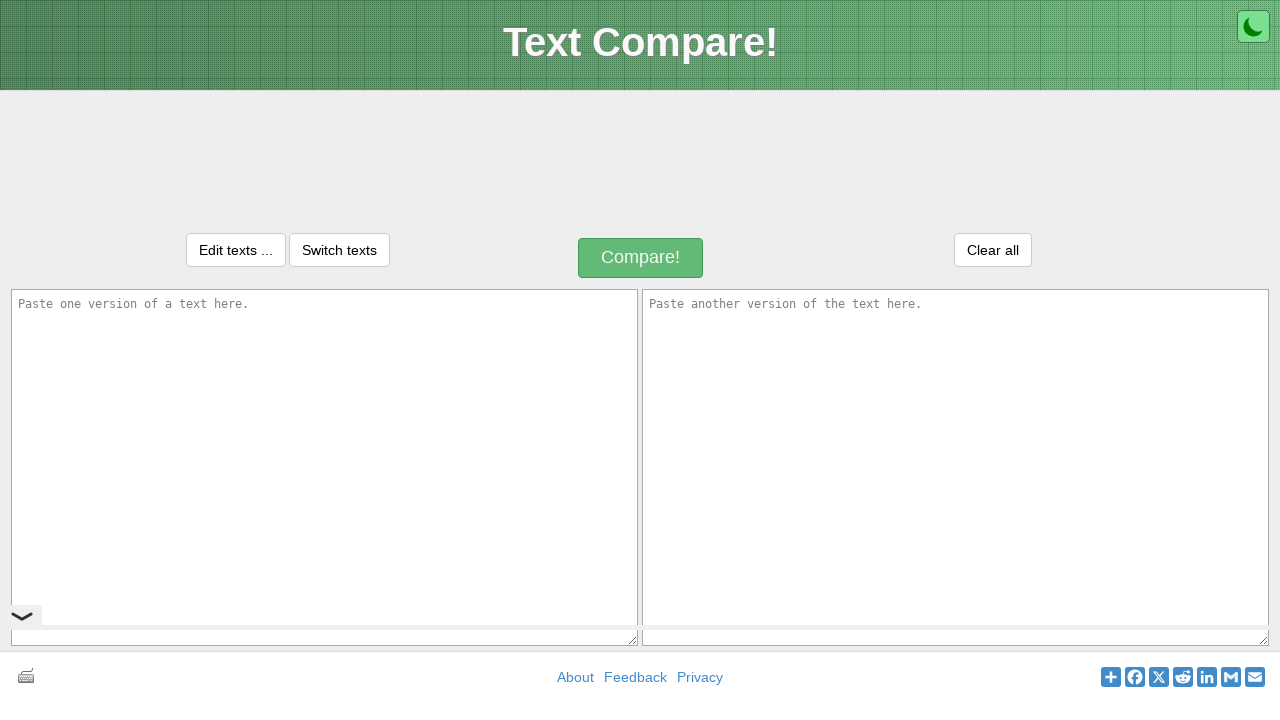

Filled first input box with 'welcome to selenium' on #inputText1
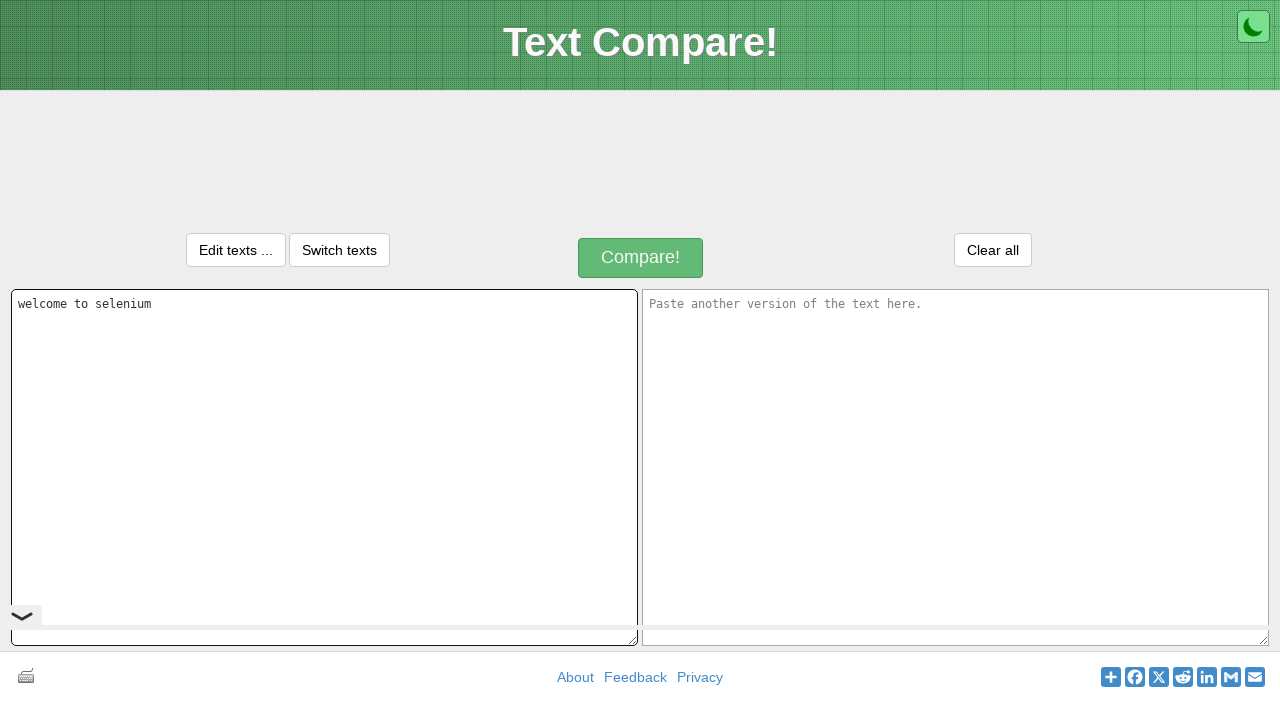

Clicked on first input box to focus it at (324, 467) on #inputText1
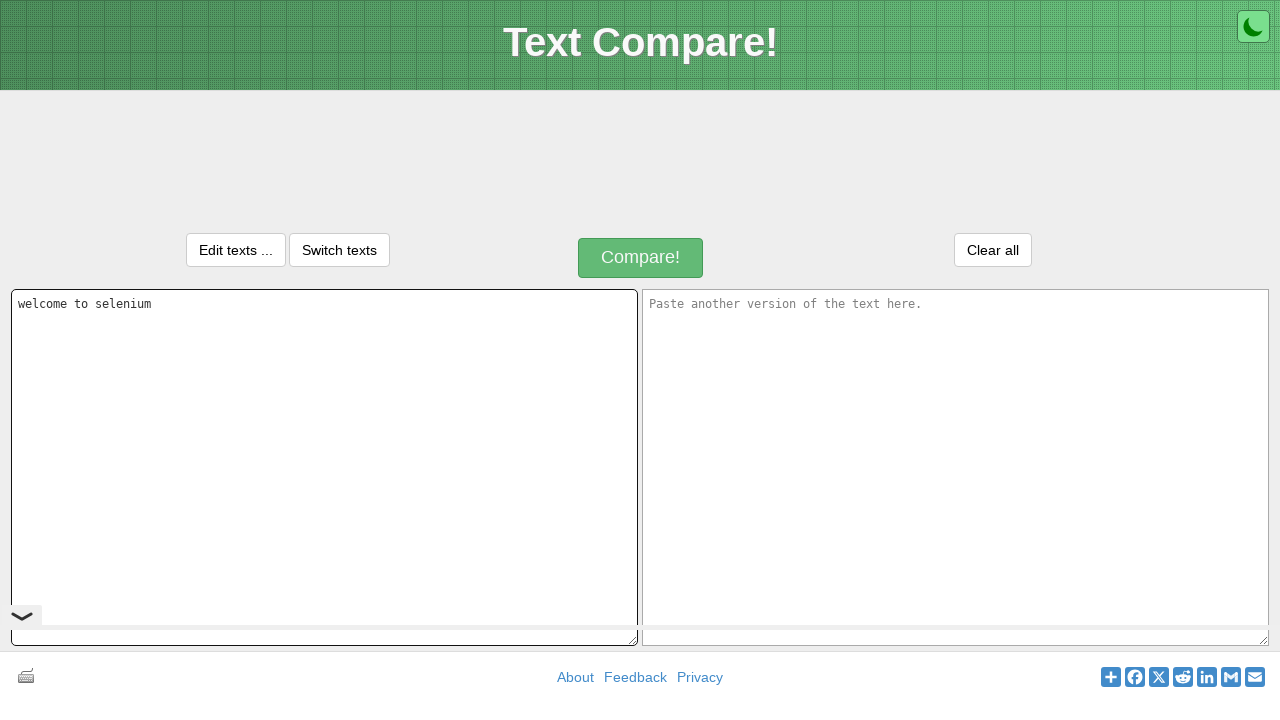

Pressed Ctrl+A to select all text in first input box
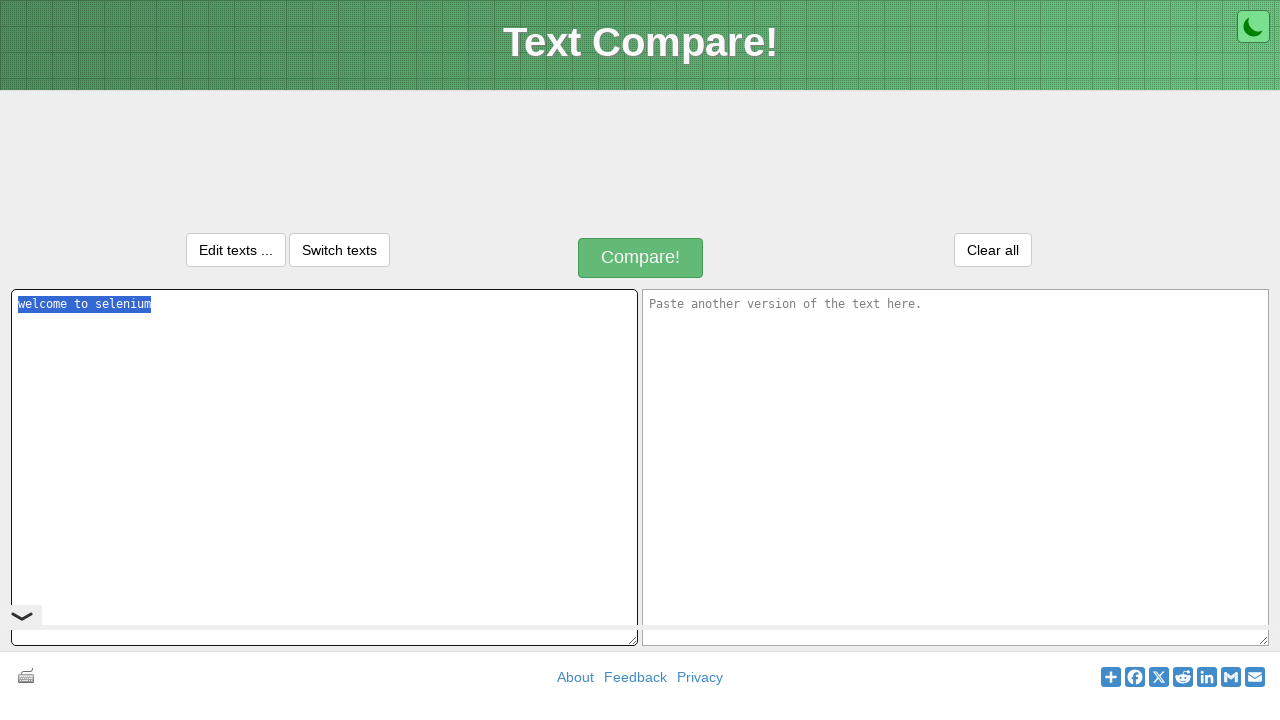

Pressed Ctrl+C to copy selected text
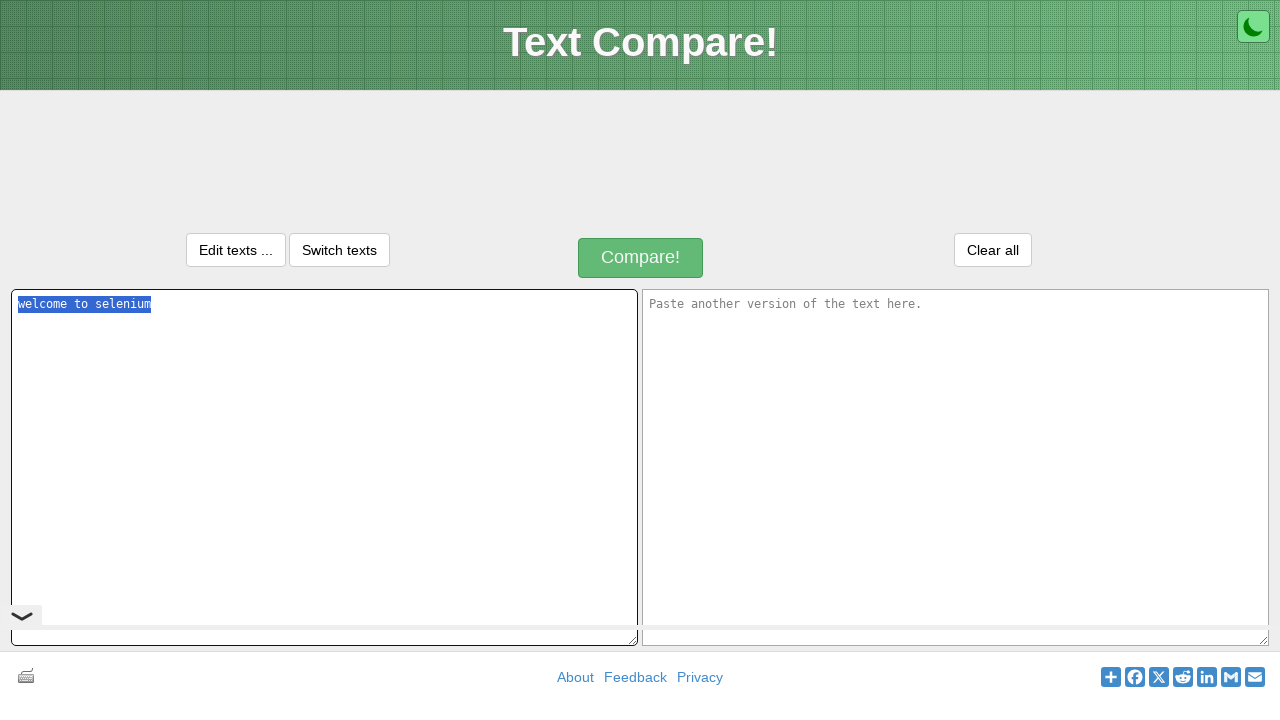

Pressed Tab to move focus to second input box
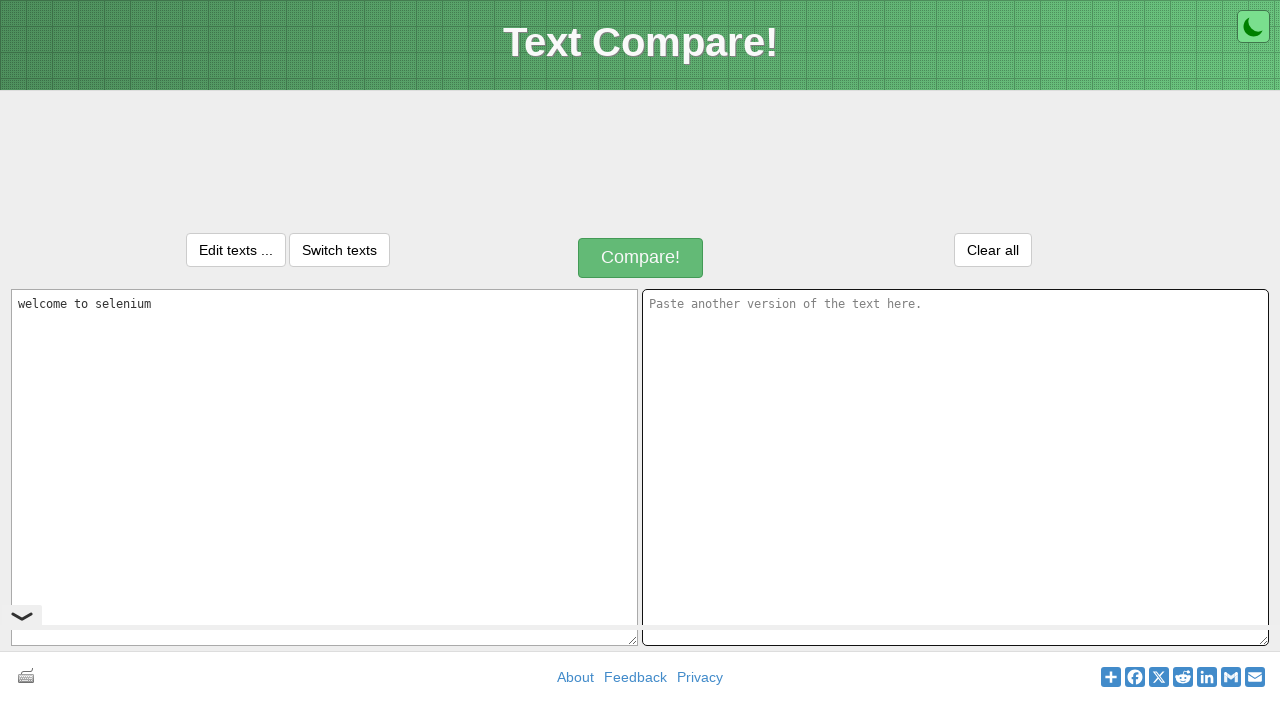

Pressed Ctrl+V to paste text into second input box
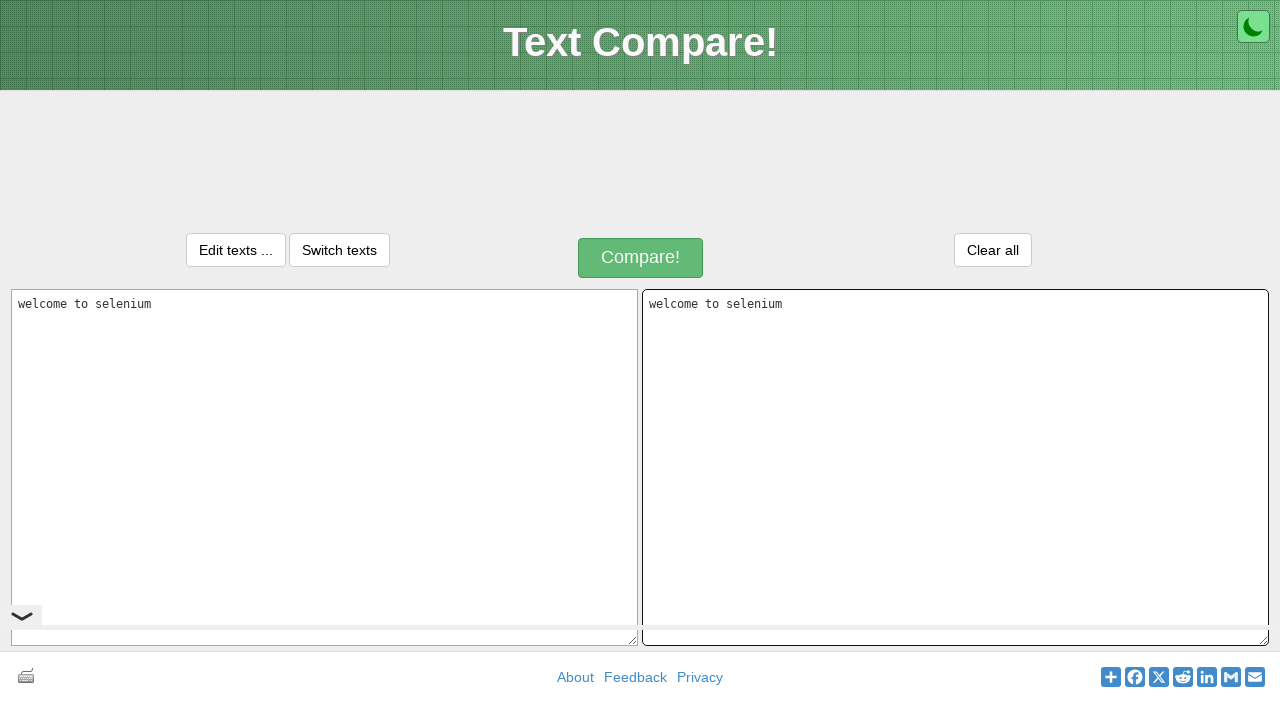

Retrieved text value from first input box
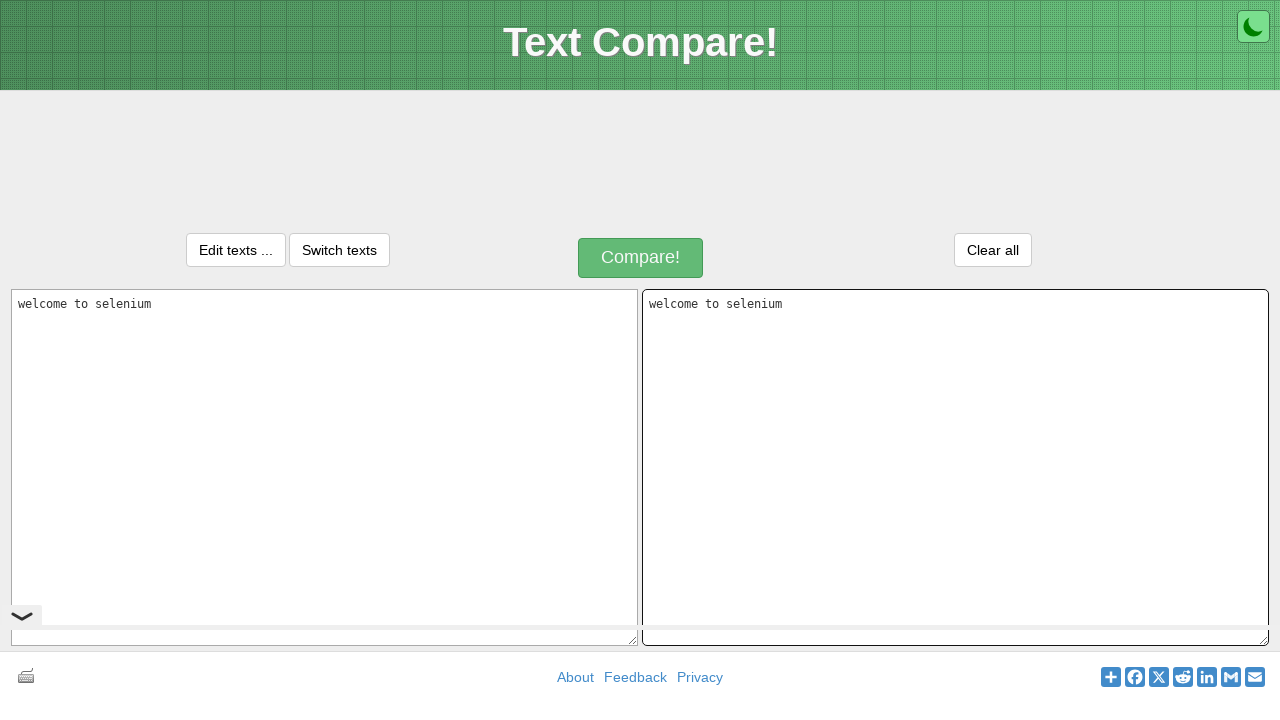

Retrieved text value from second input box
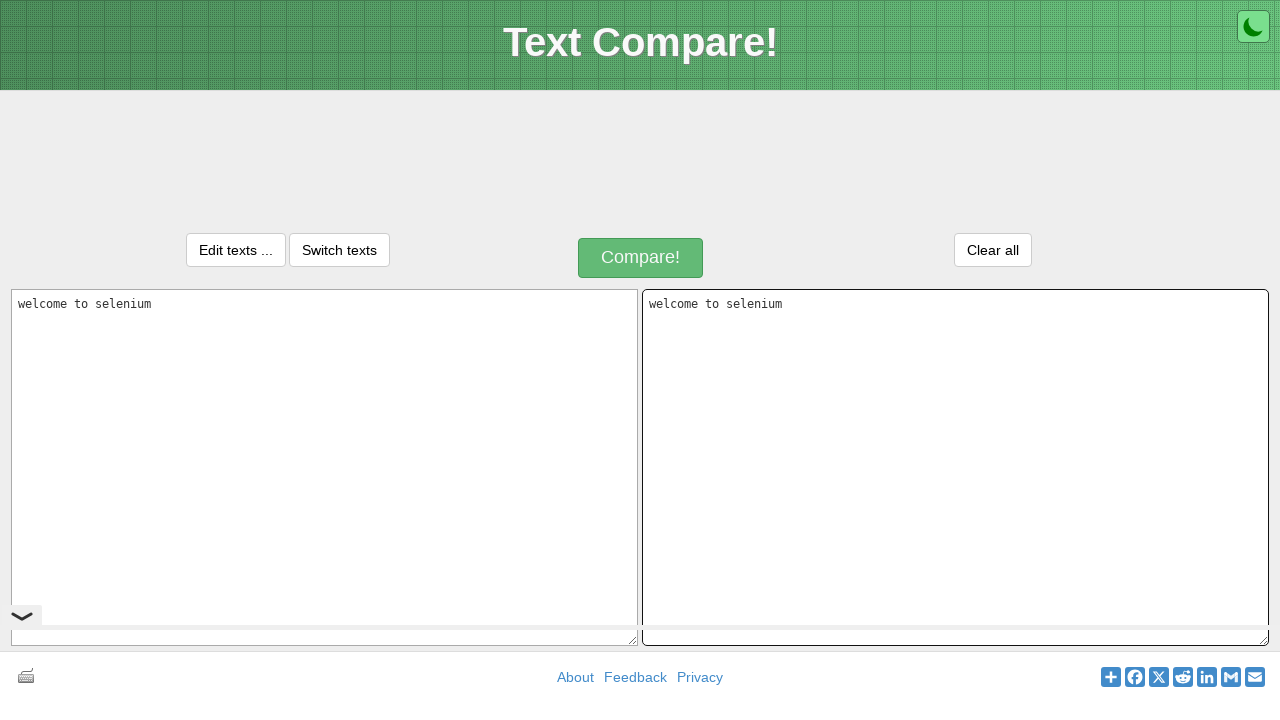

Asserted that text in both input boxes matches - copy operation successful
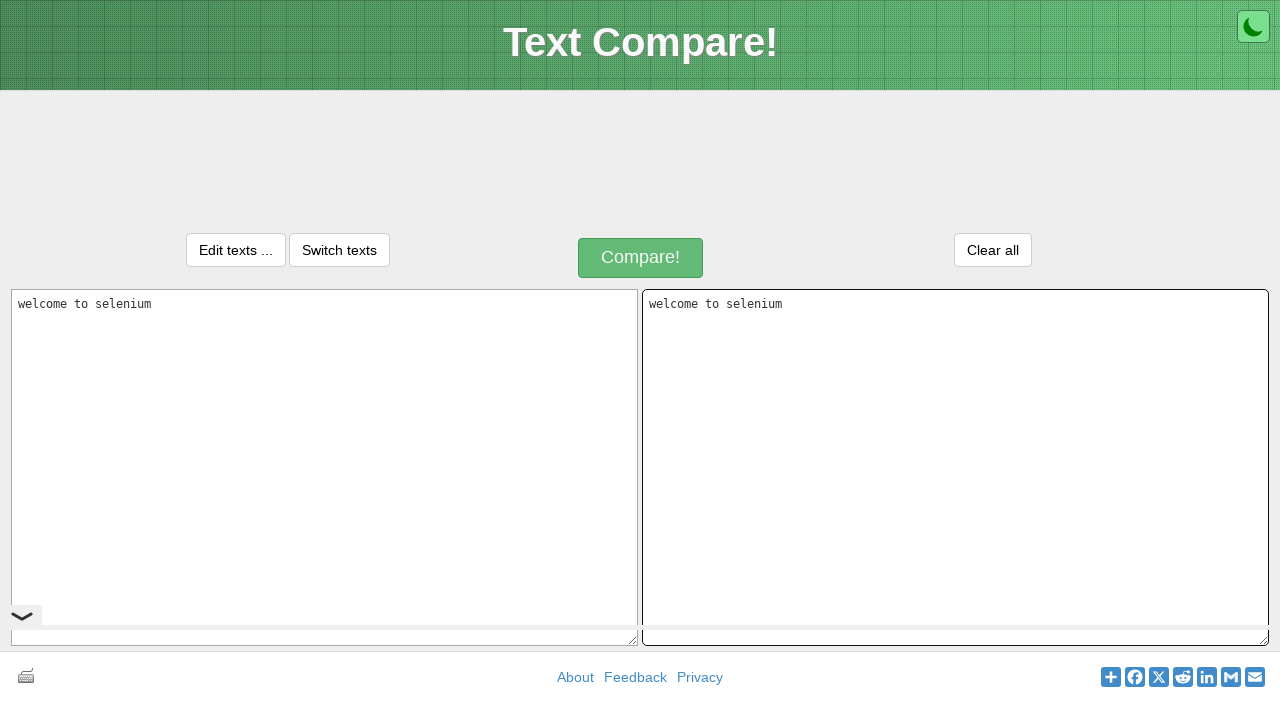

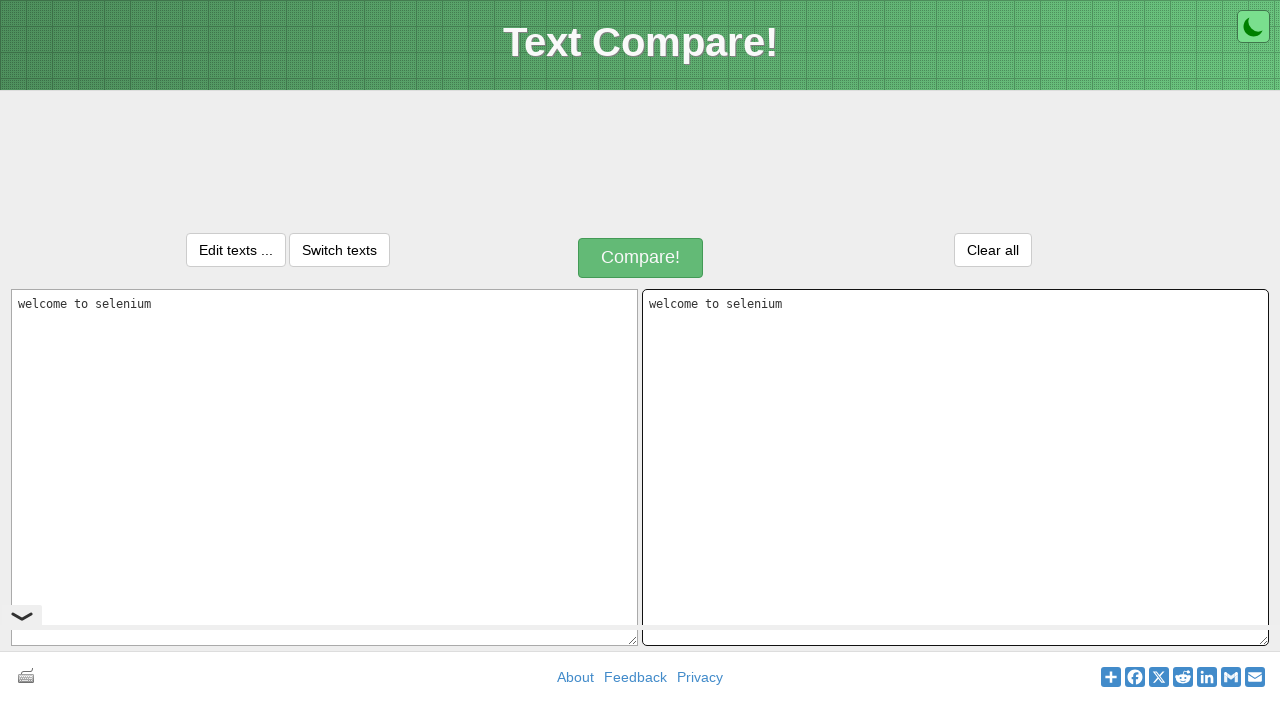